Tests link navigation by clicking a link, navigating back, then clicking a partial link text match

Starting URL: https://www.selenium.dev/selenium/web/web-form.html

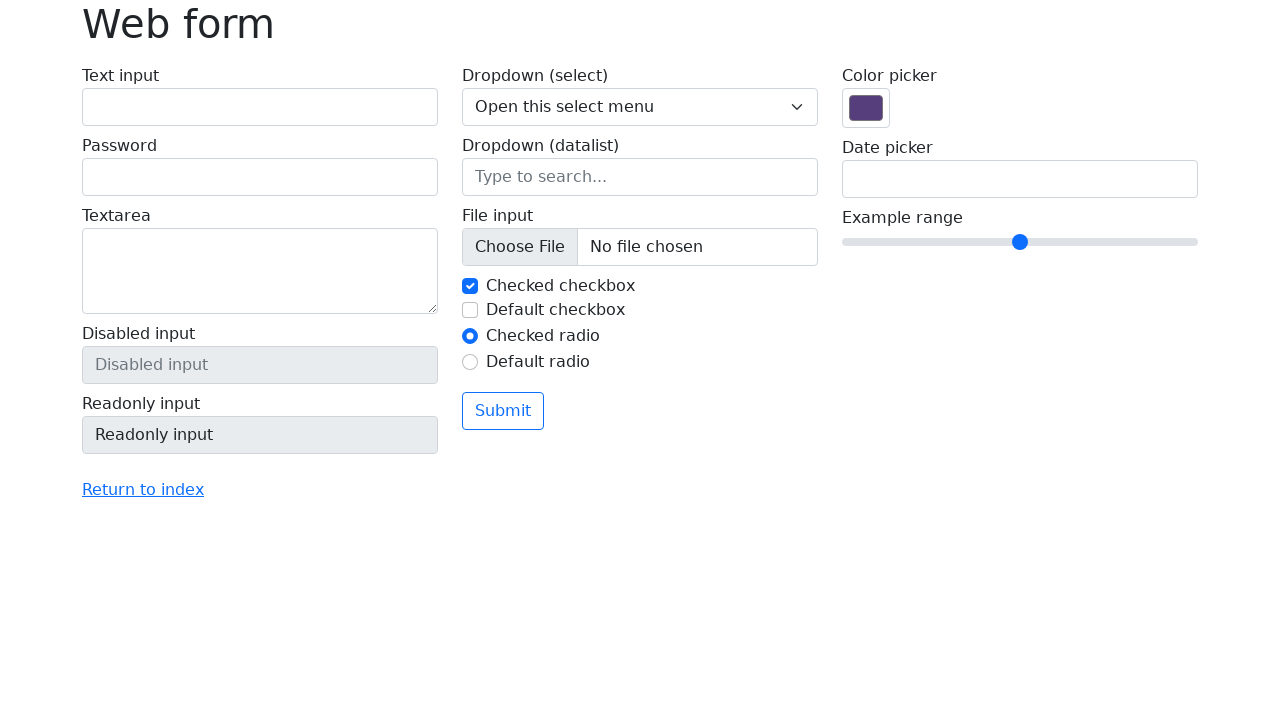

Clicked 'Return to index' link at (143, 490) on text=Return to index
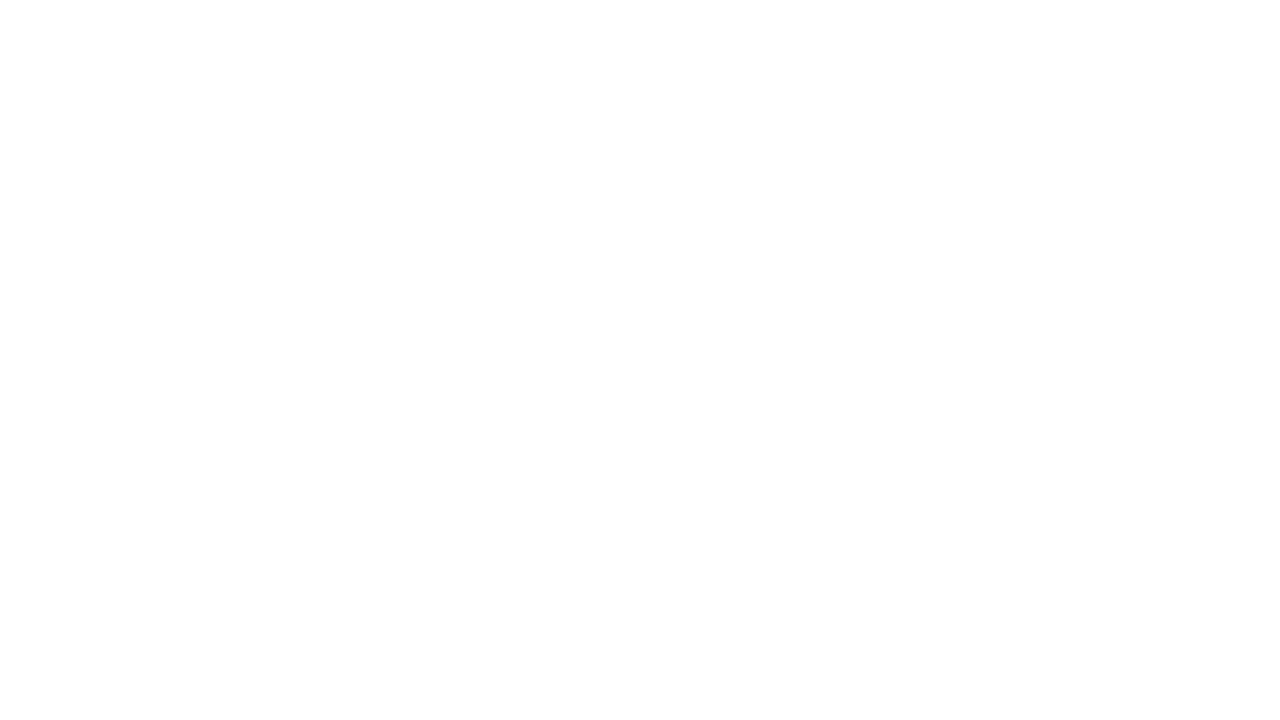

Navigation to index page completed
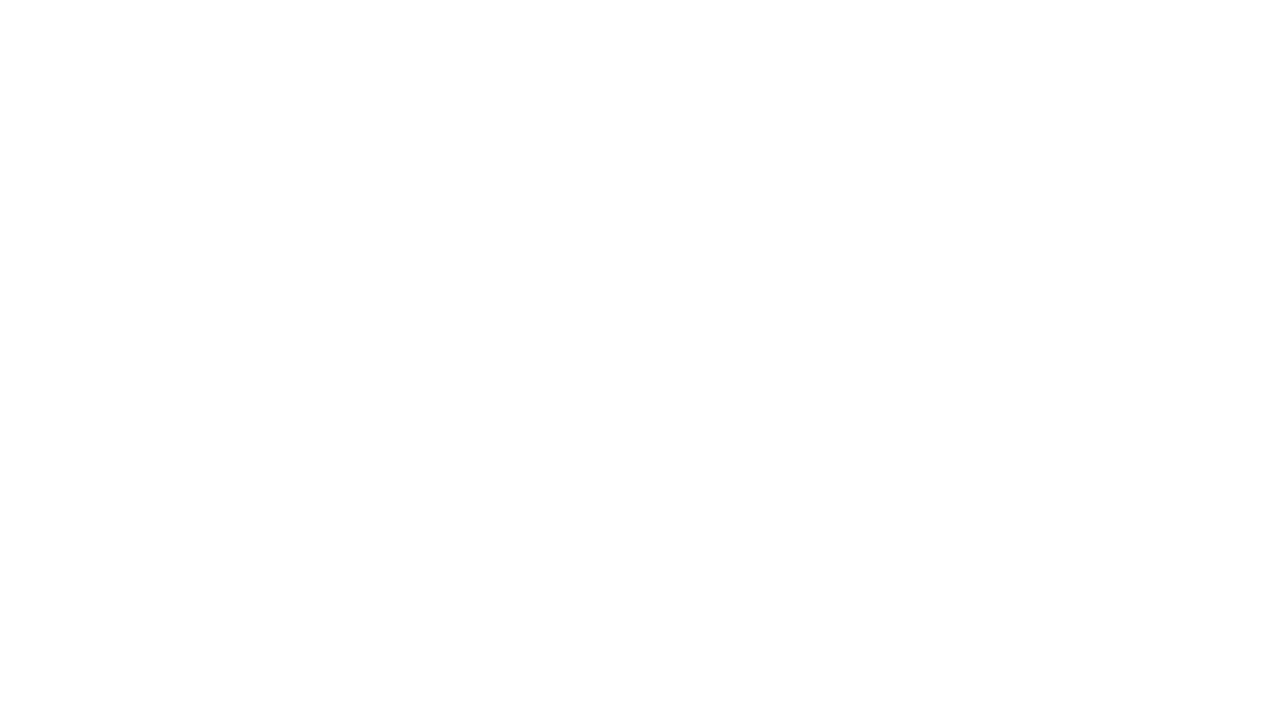

Navigated back to web-form.html
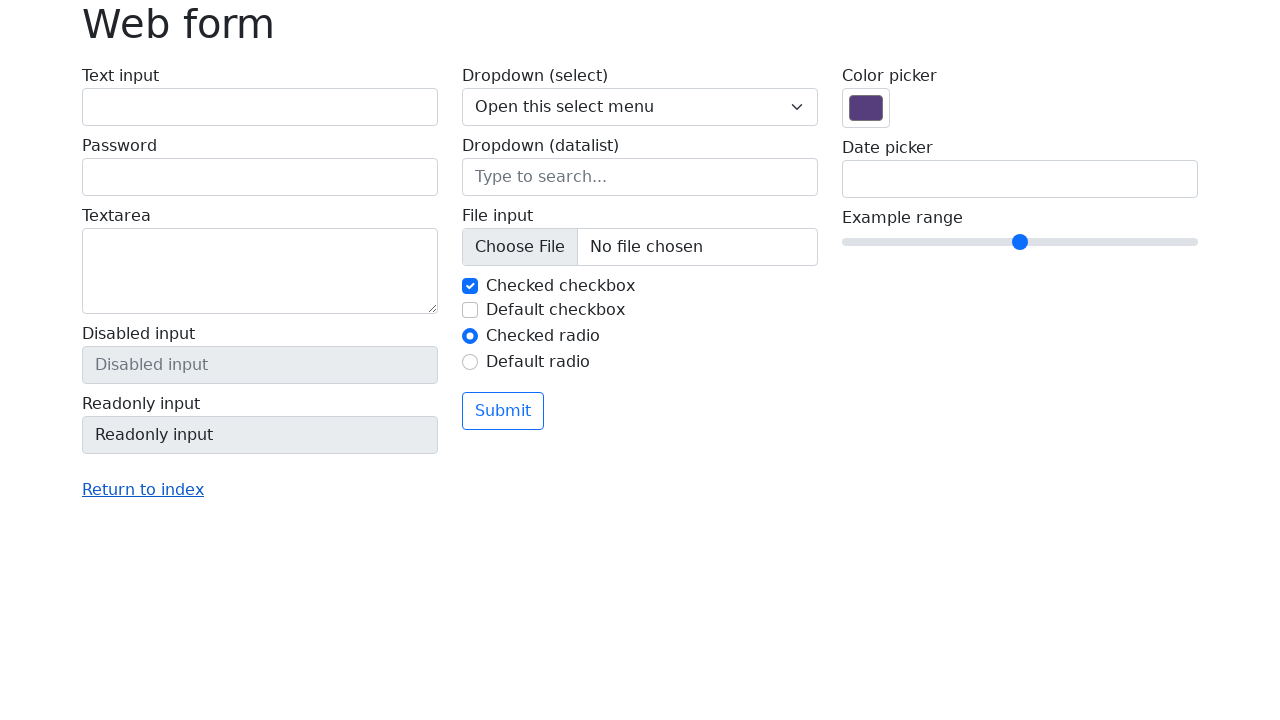

Page load completed after navigation back
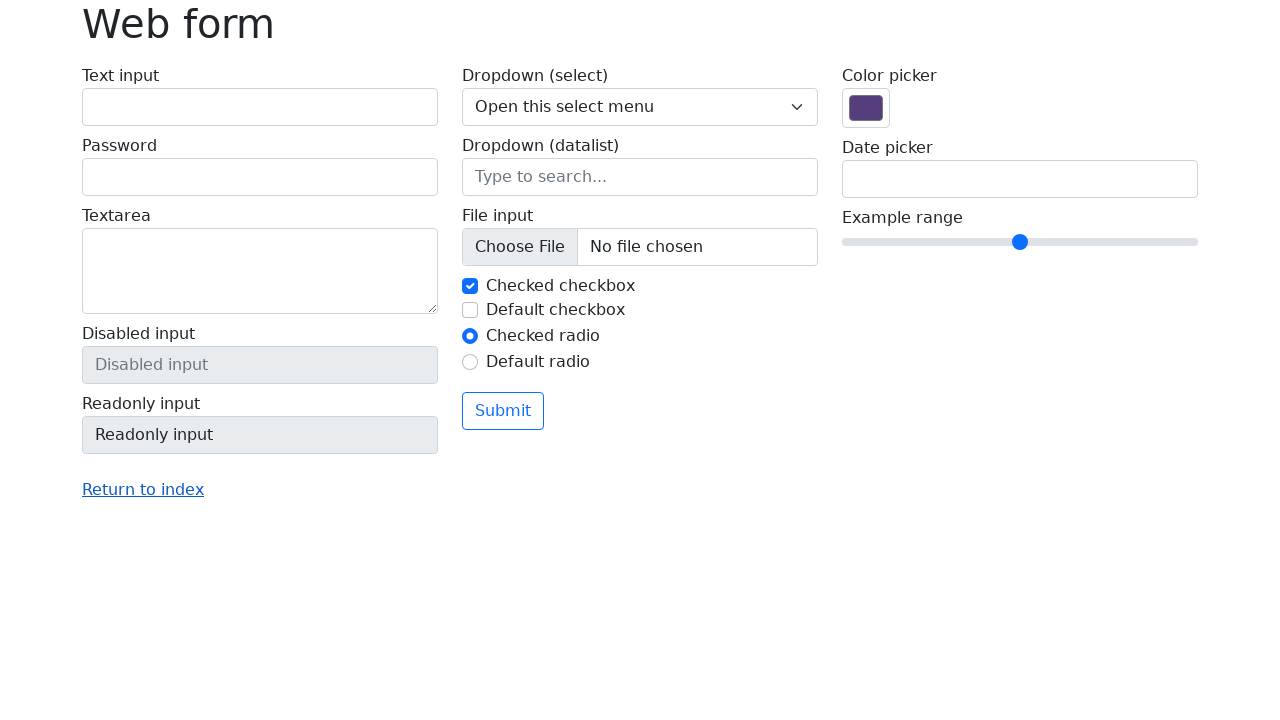

Clicked link with partial text match 'Return' at (143, 490) on text=Return
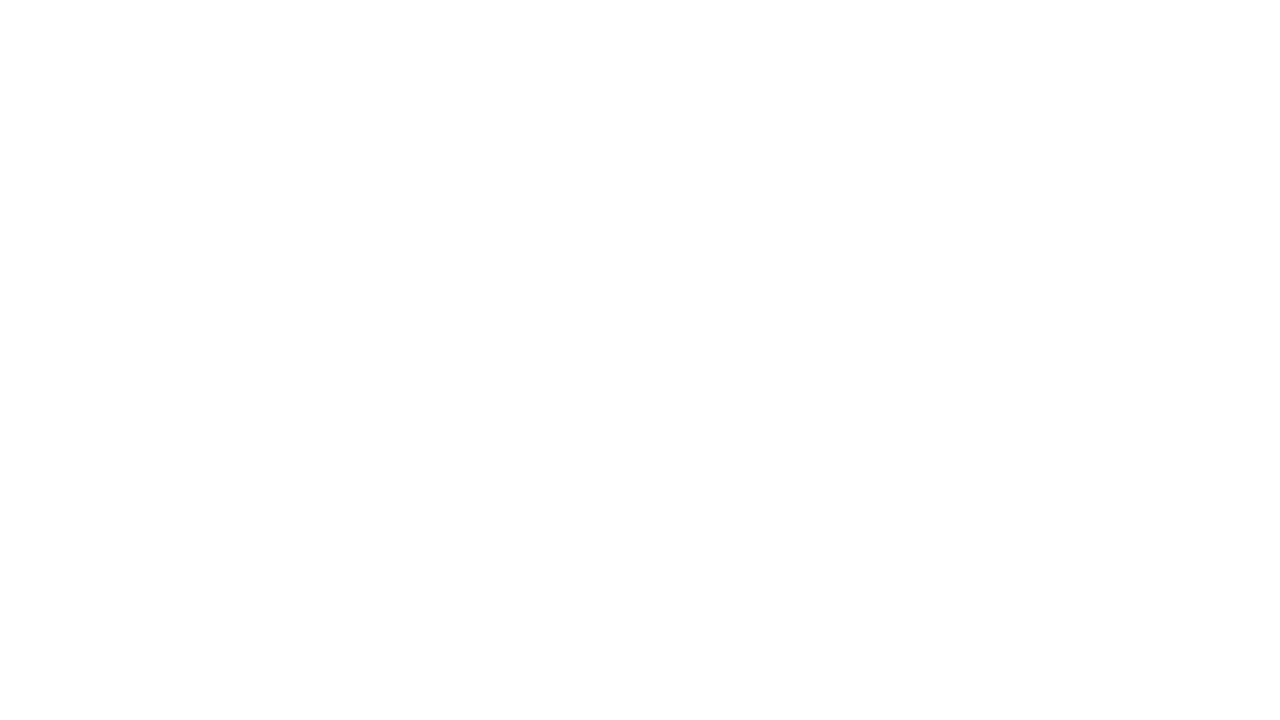

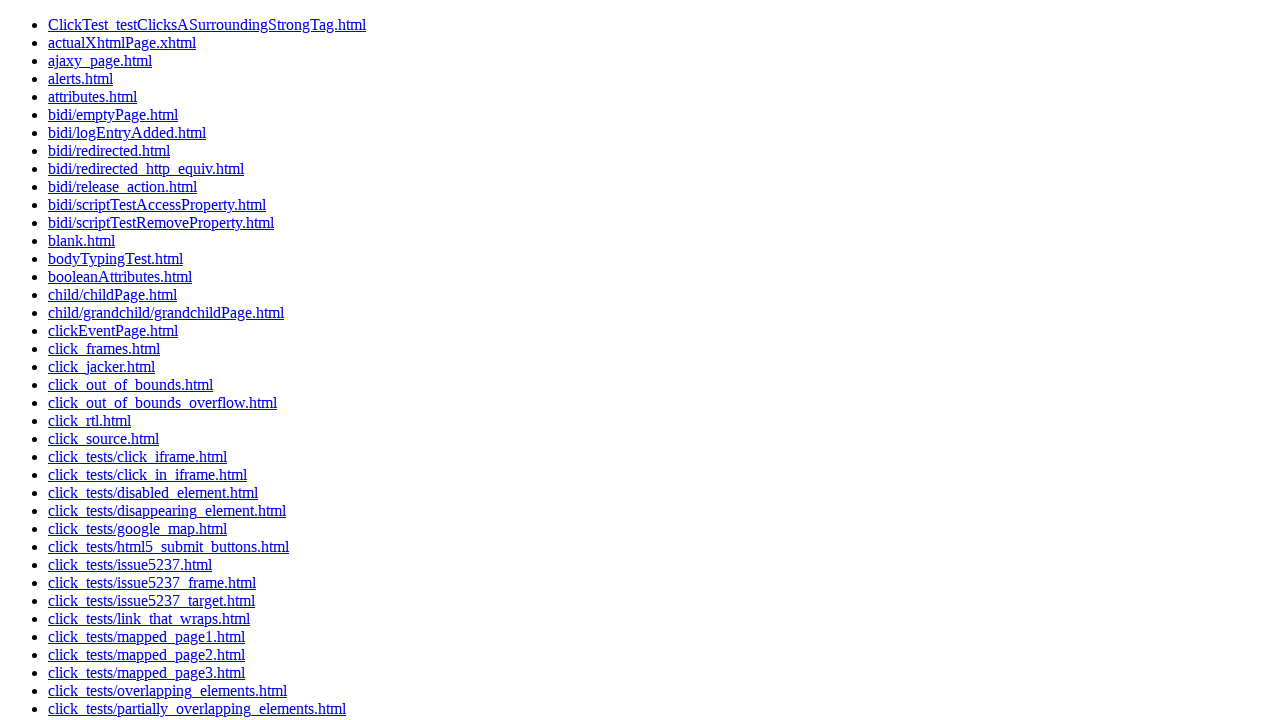